Tests filling out a Google Form by entering personal information (name, father's name, ID, age, phone, email) into all input fields and submitting the form

Starting URL: https://docs.google.com/forms/d/e/1FAIpQLSdQPxfXwDysopvaWiNfzfaAD6hjuFquw-xeGh8TZpMF4roWfQ/viewform

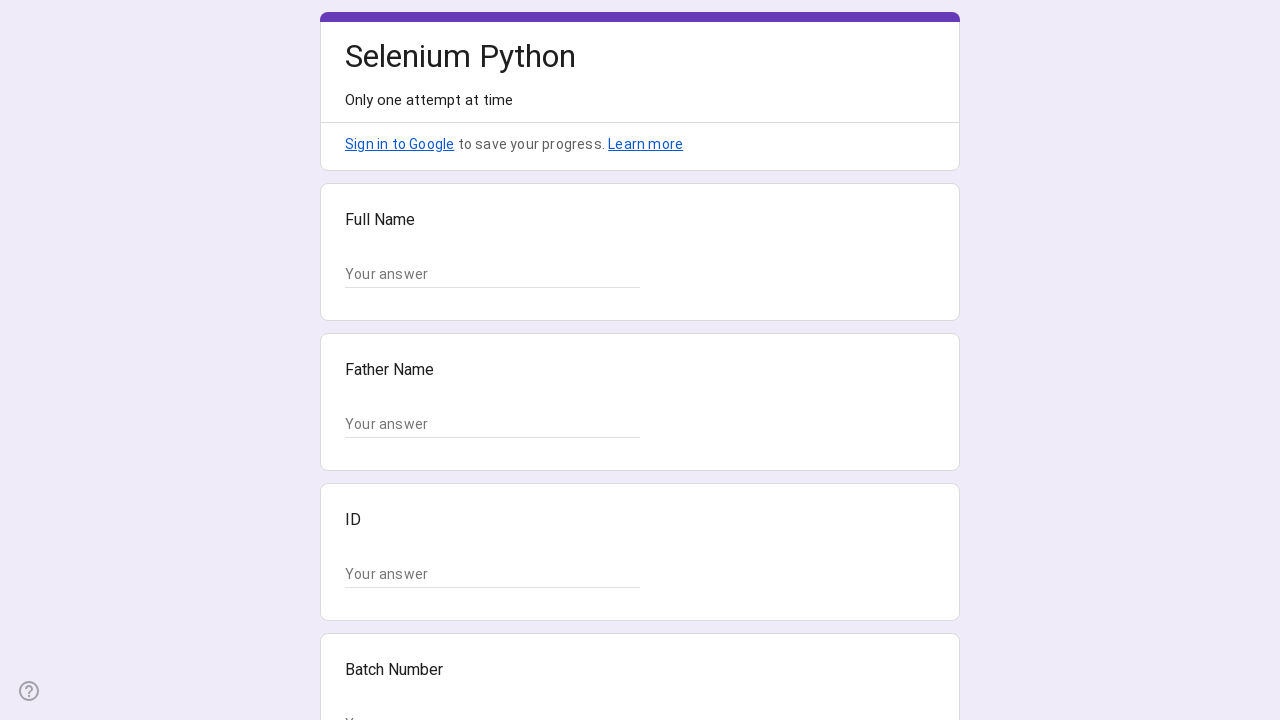

Waited for all input fields to be visible
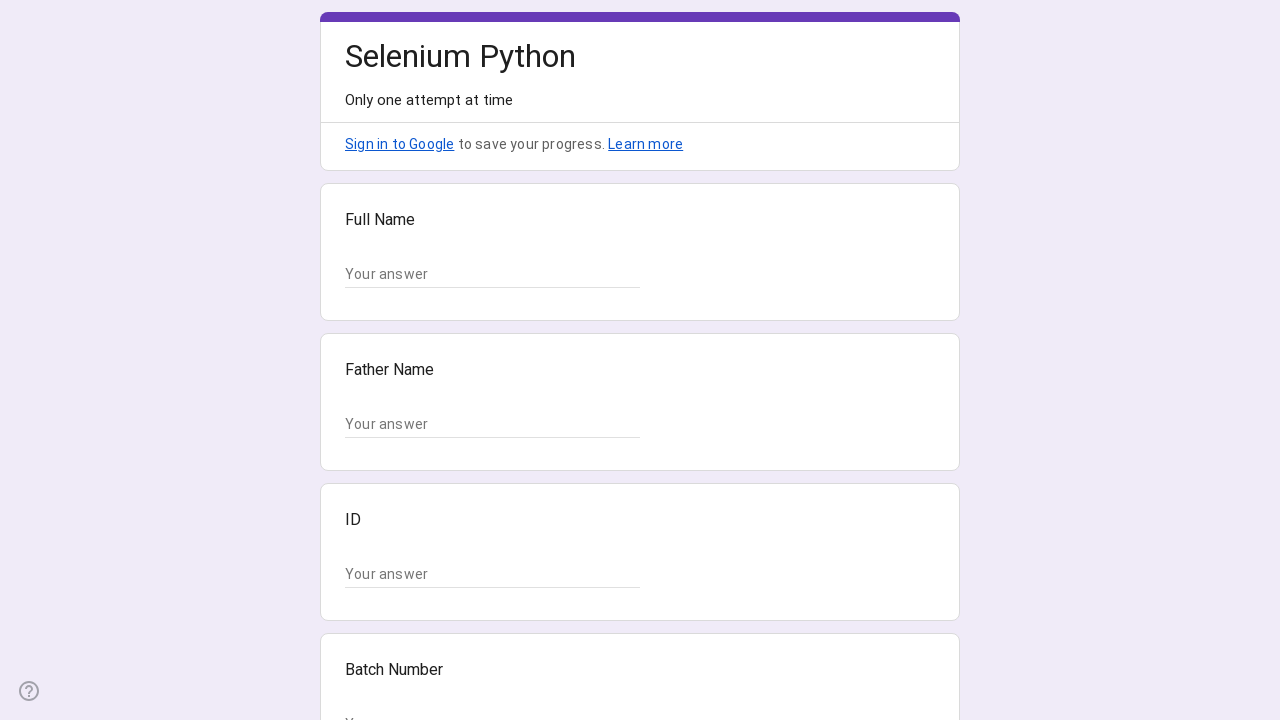

Located all input fields with class 'whsOnd'
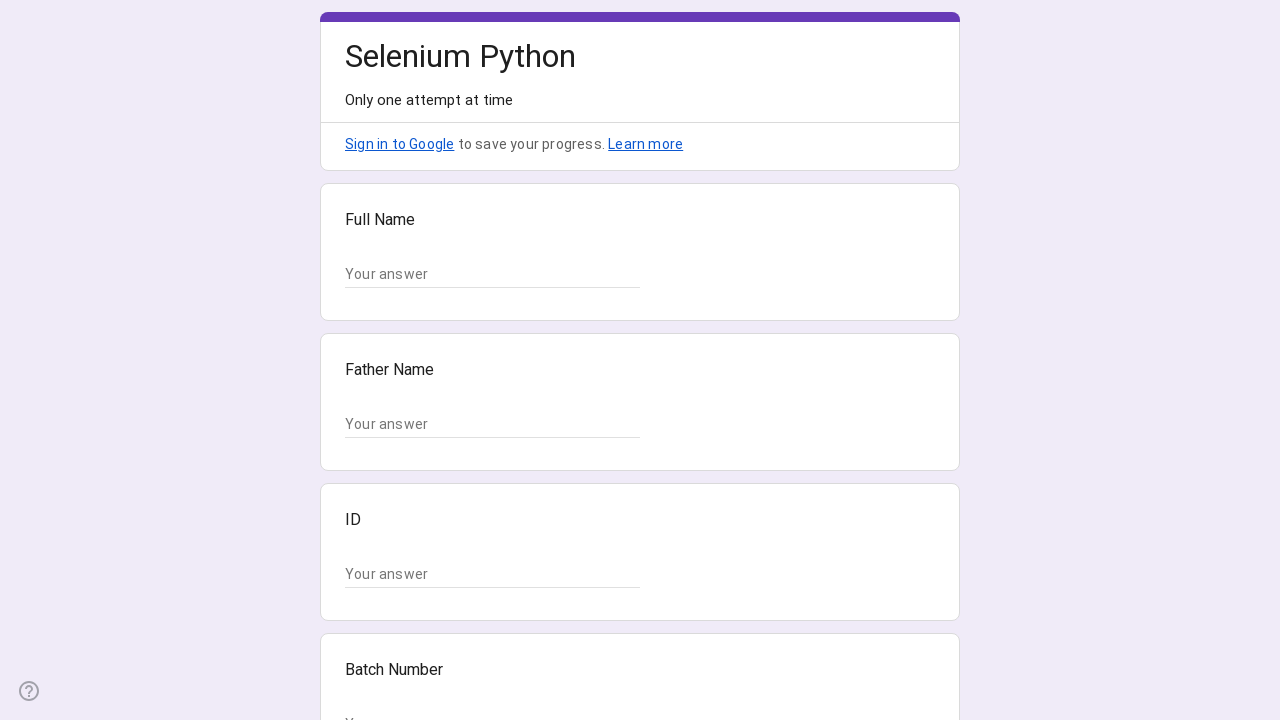

Scrolled input field 1 into view
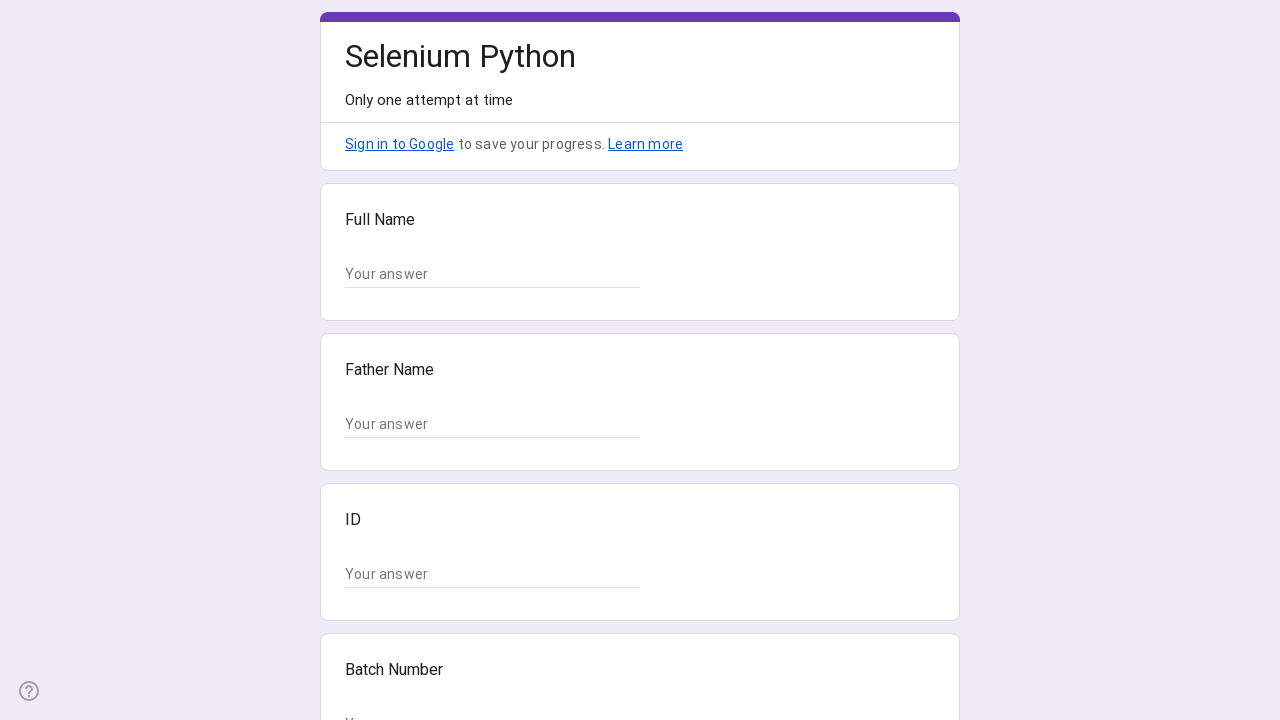

Filled field 1 with 'Marcus Johnson' on input.whsOnd >> nth=0
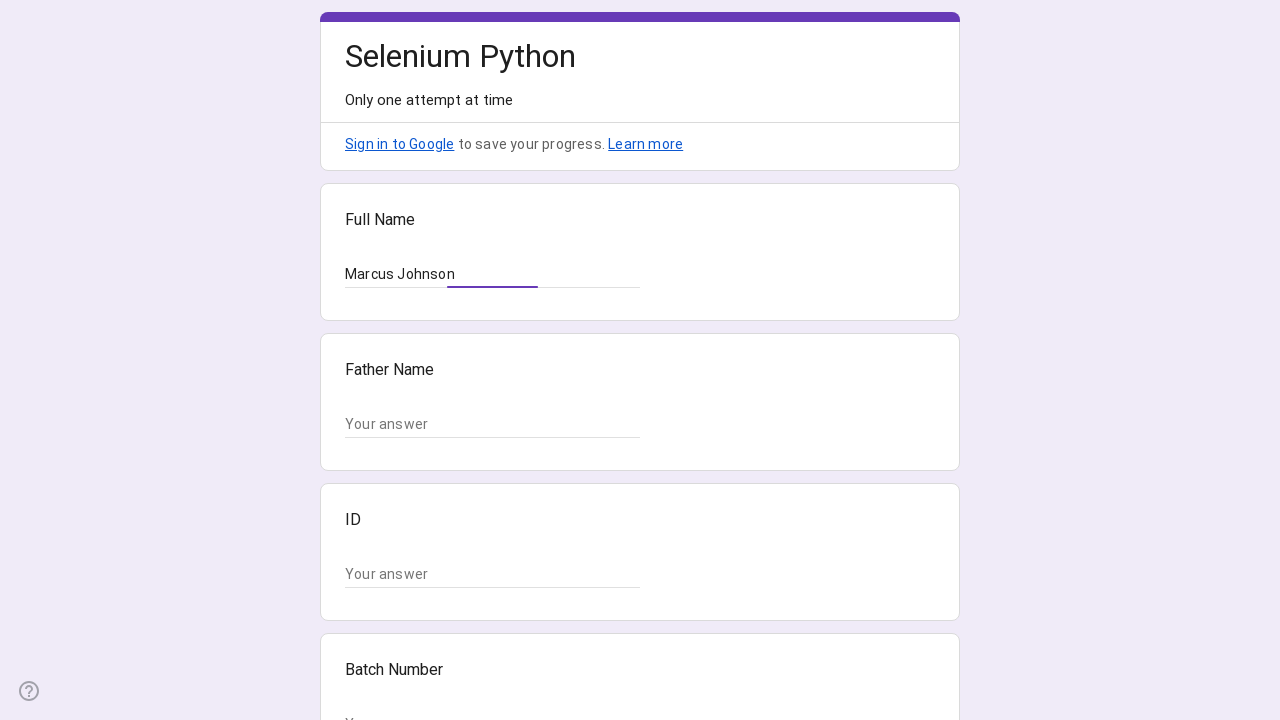

Scrolled input field 2 into view
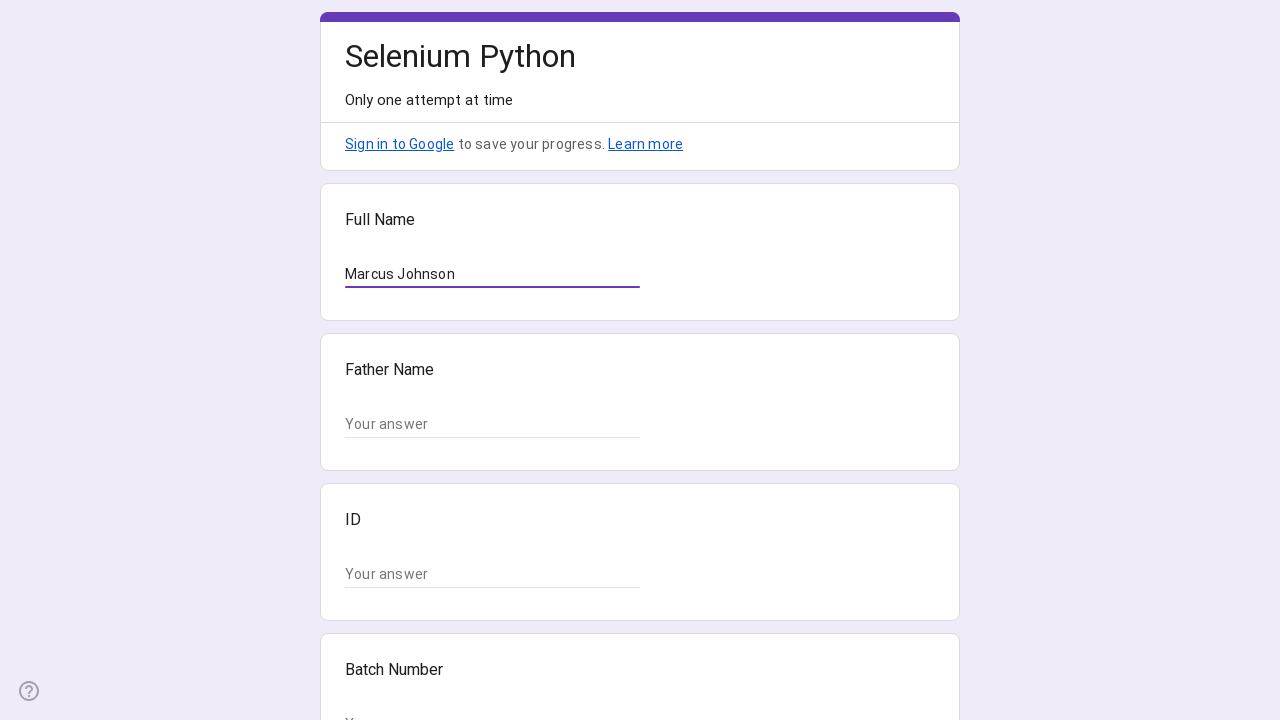

Filled field 2 with 'Robert Johnson' on input.whsOnd >> nth=1
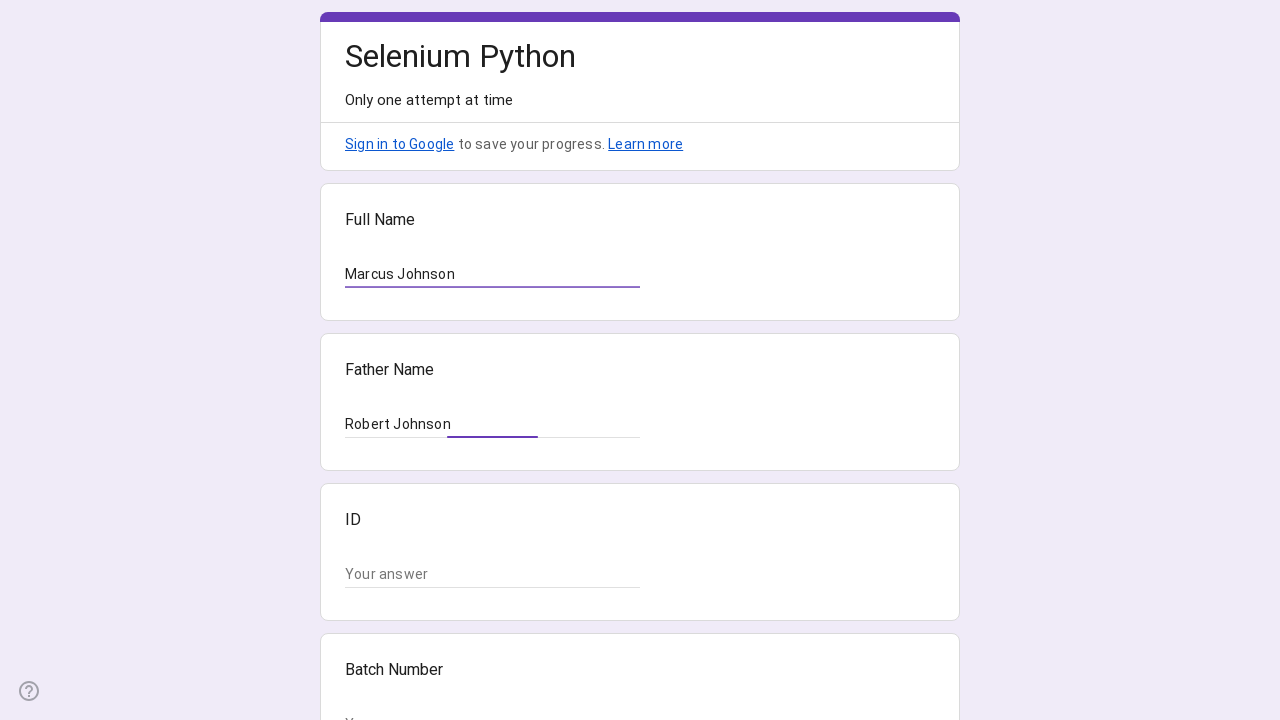

Scrolled input field 3 into view
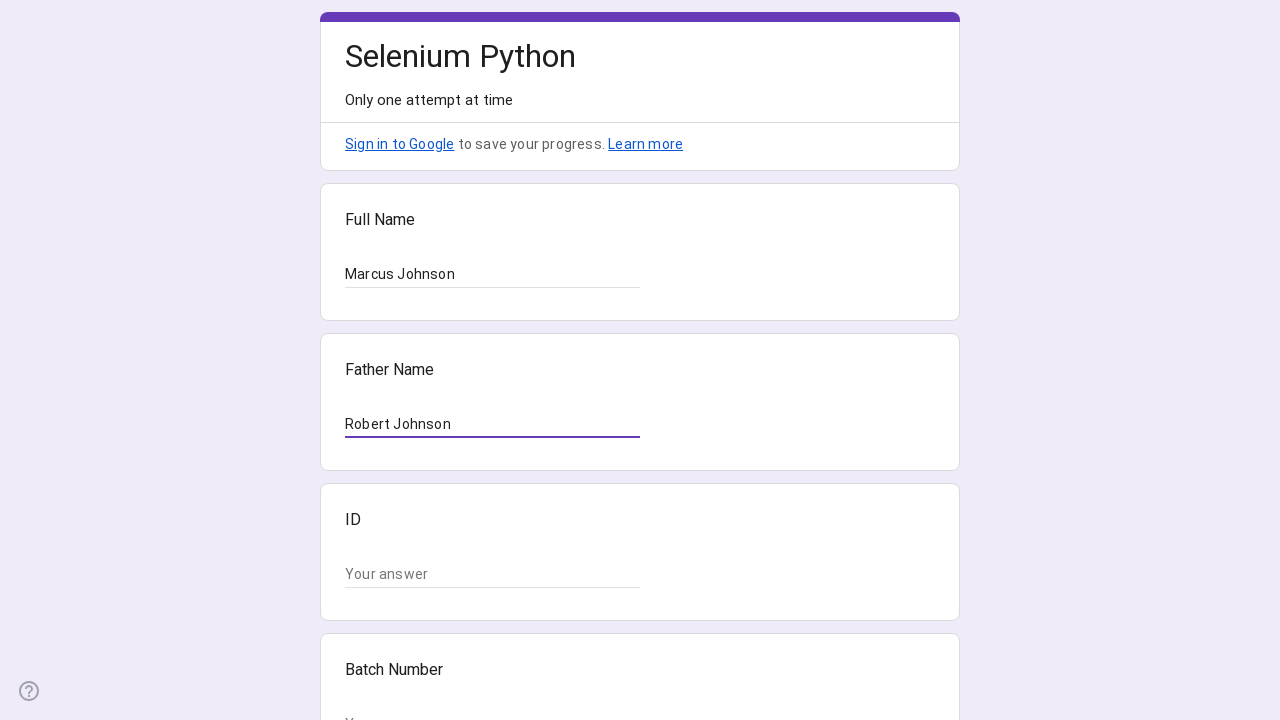

Filled field 3 with '54321' on input.whsOnd >> nth=2
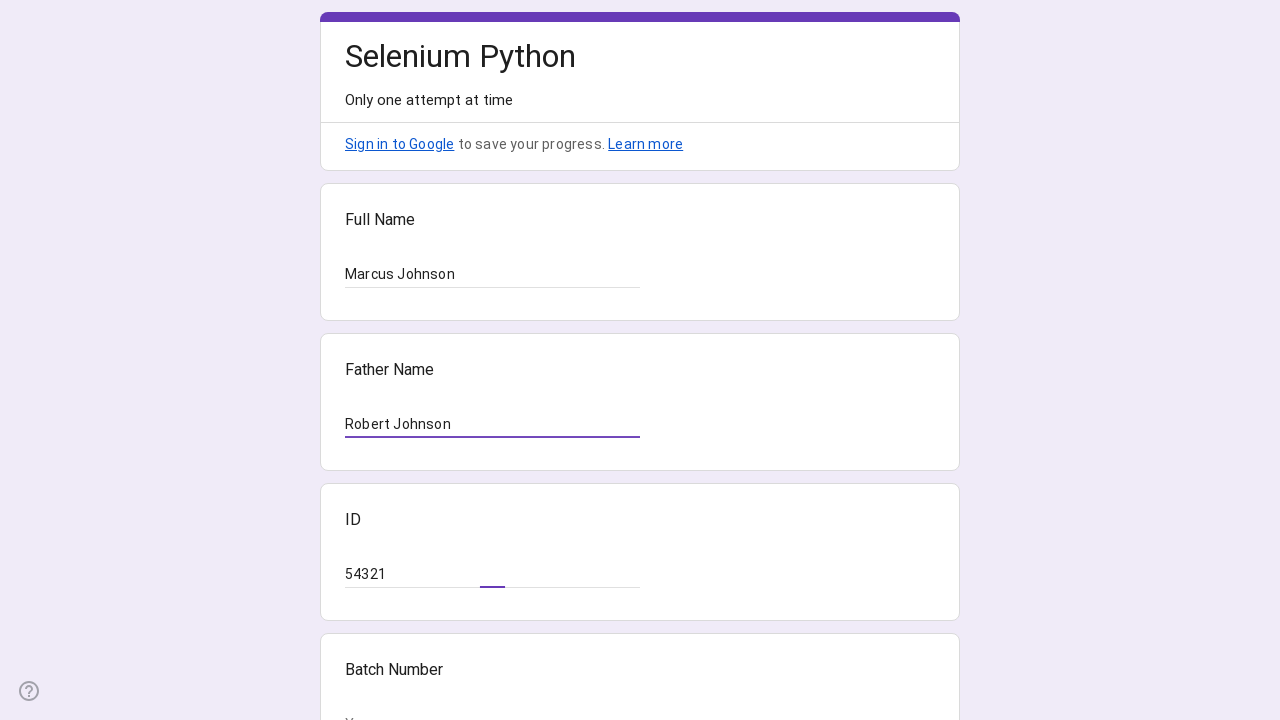

Scrolled input field 4 into view
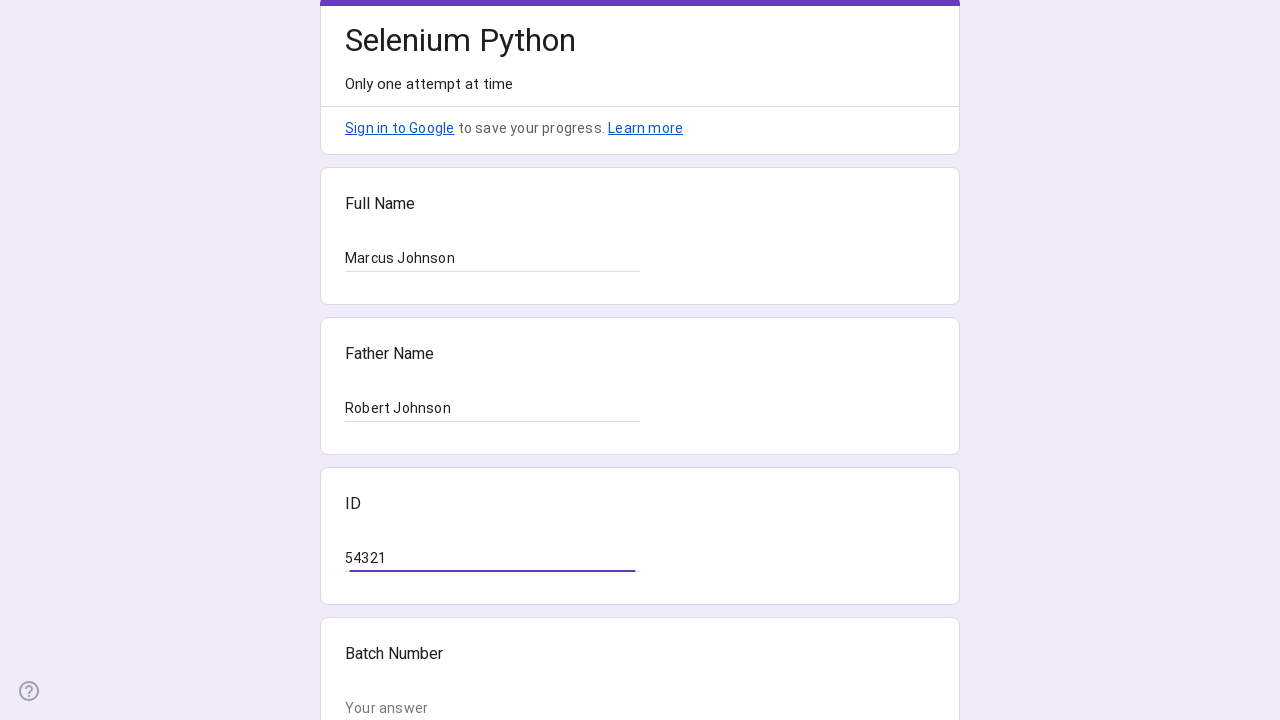

Filled field 4 with '29' on input.whsOnd >> nth=3
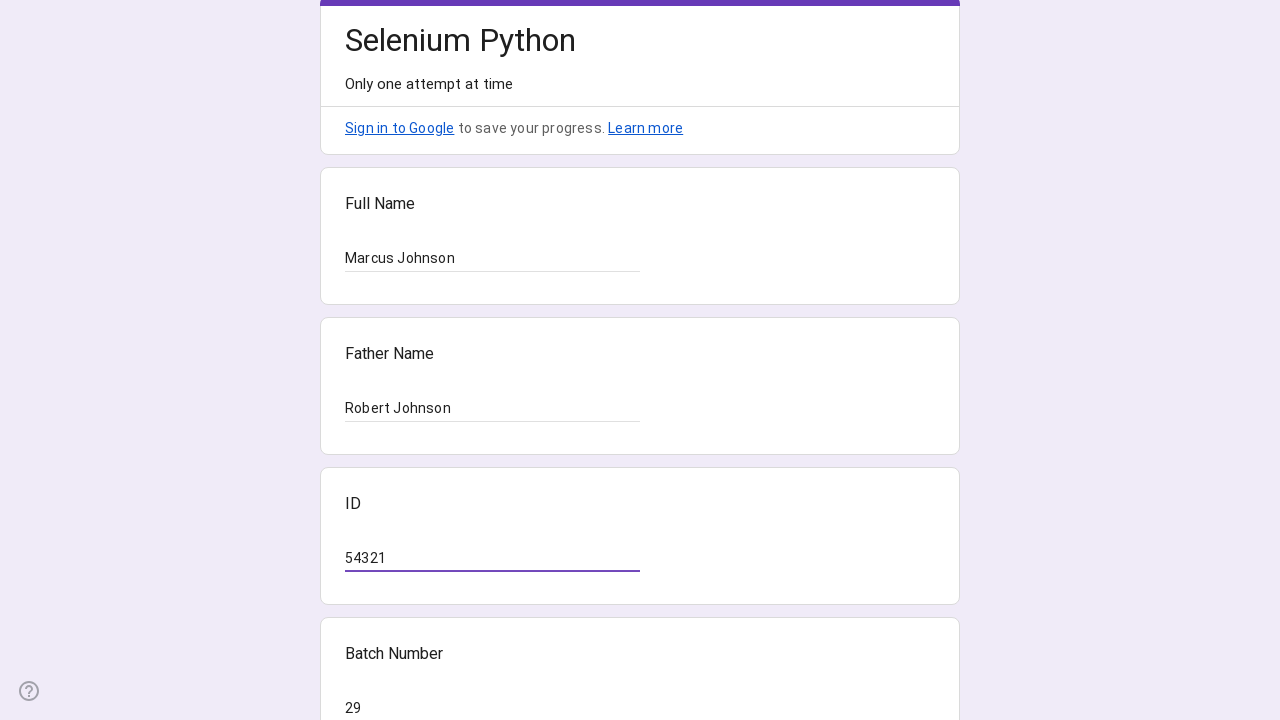

Scrolled input field 5 into view
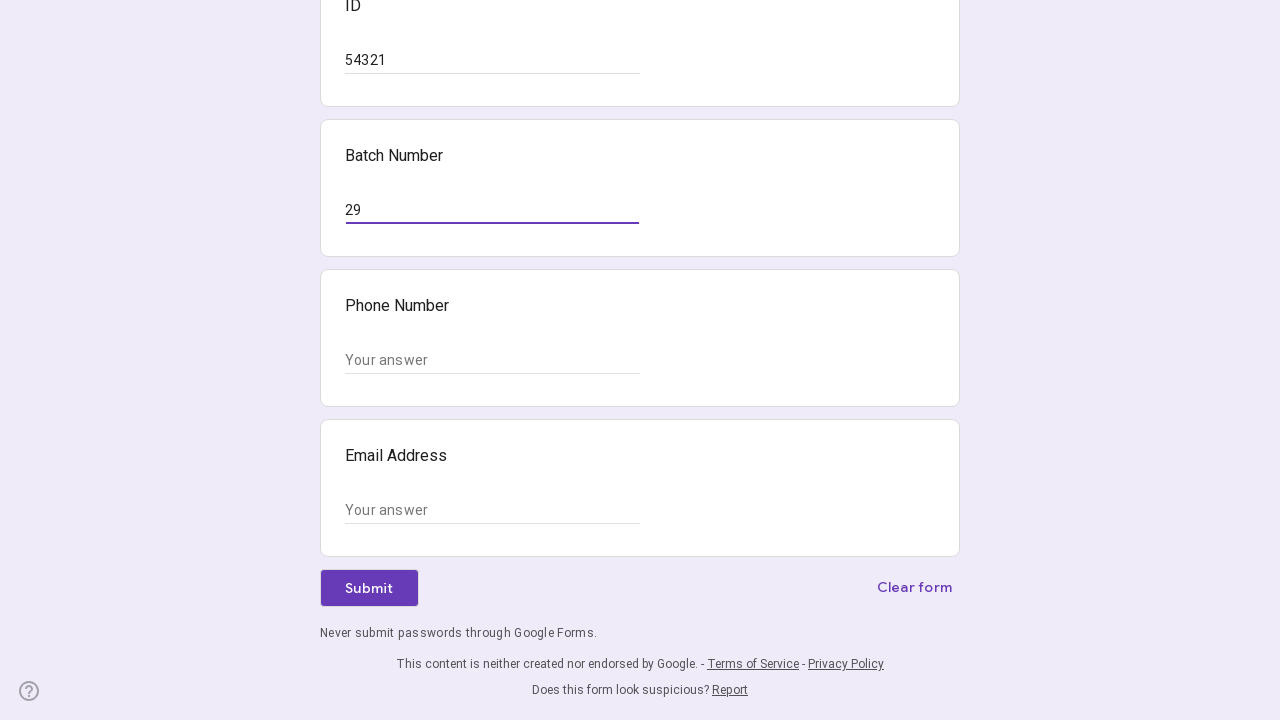

Filled field 5 with '05551234567' on input.whsOnd >> nth=4
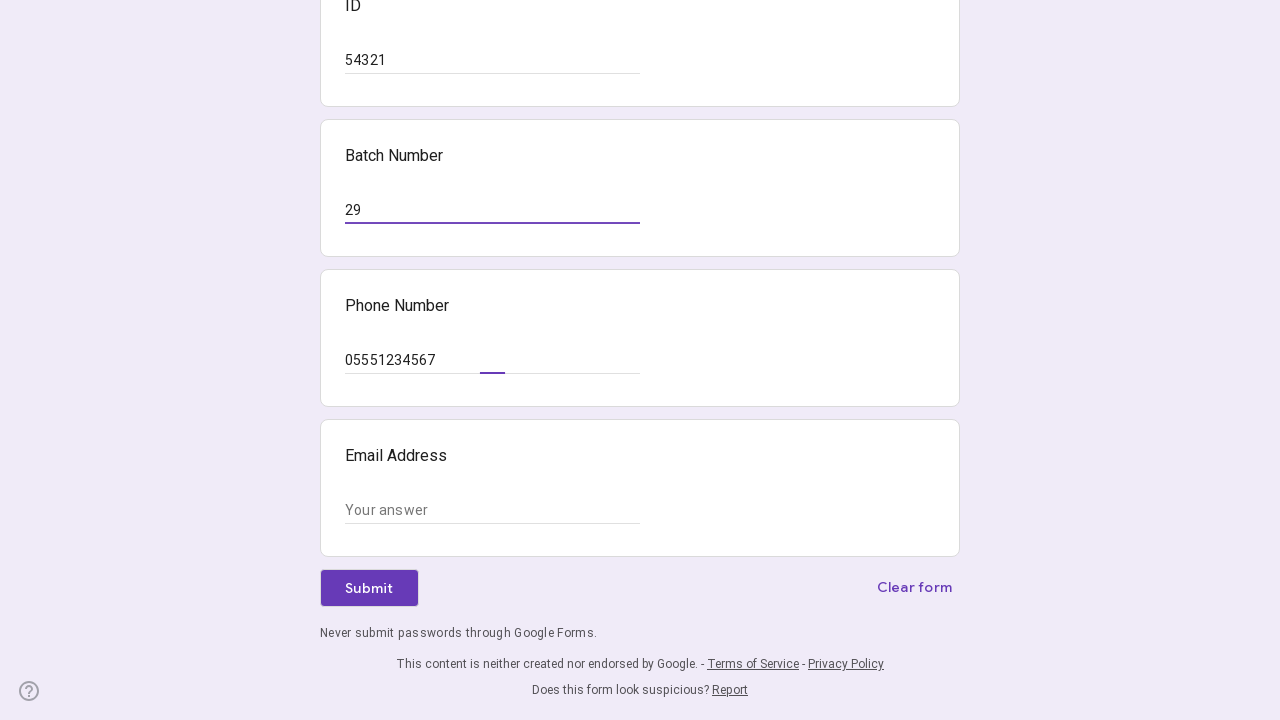

Scrolled input field 6 into view
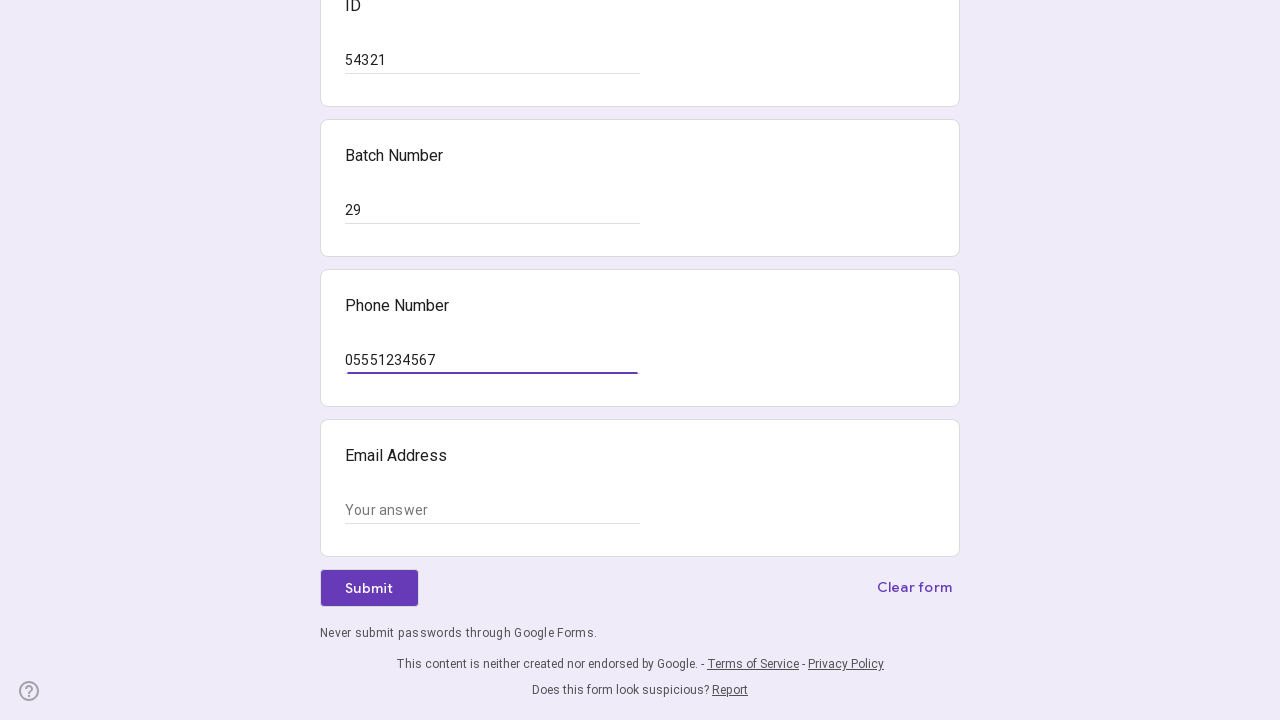

Filled field 6 with 'marcus.johnson@example.com' on input.whsOnd >> nth=5
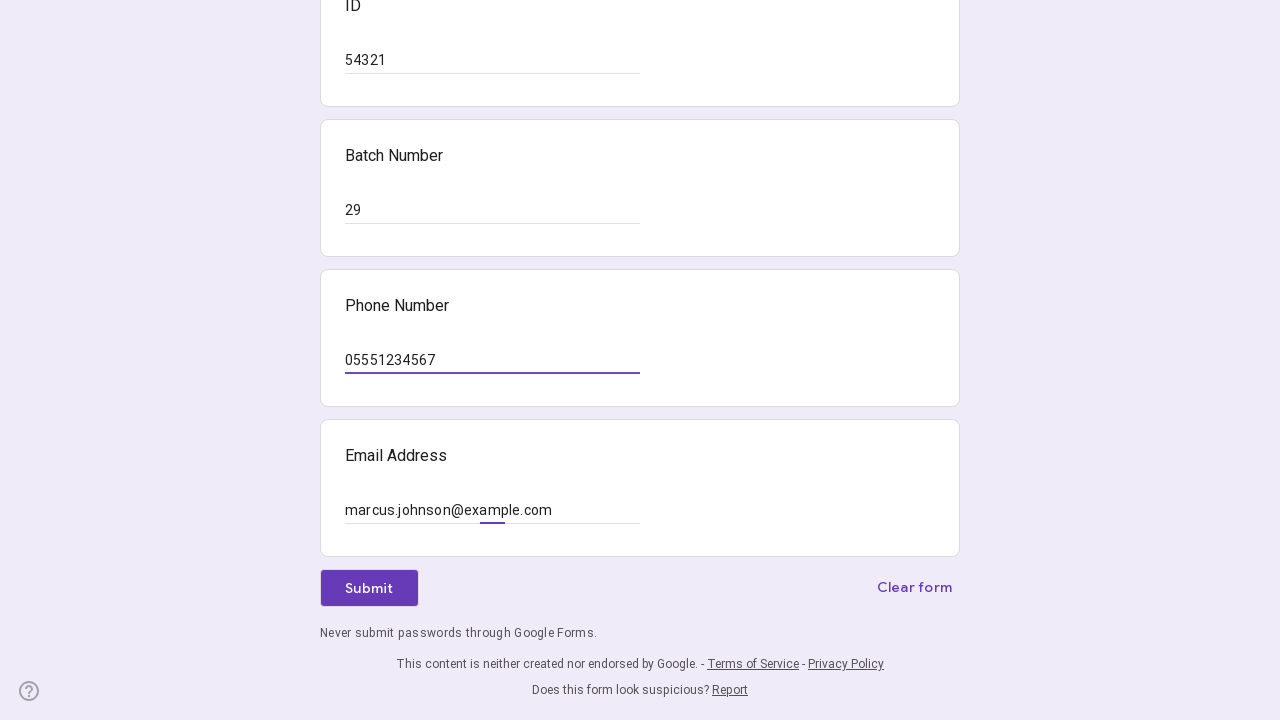

Clicked the Submit button to submit the form at (369, 588) on xpath=//span[text()="Submit"]
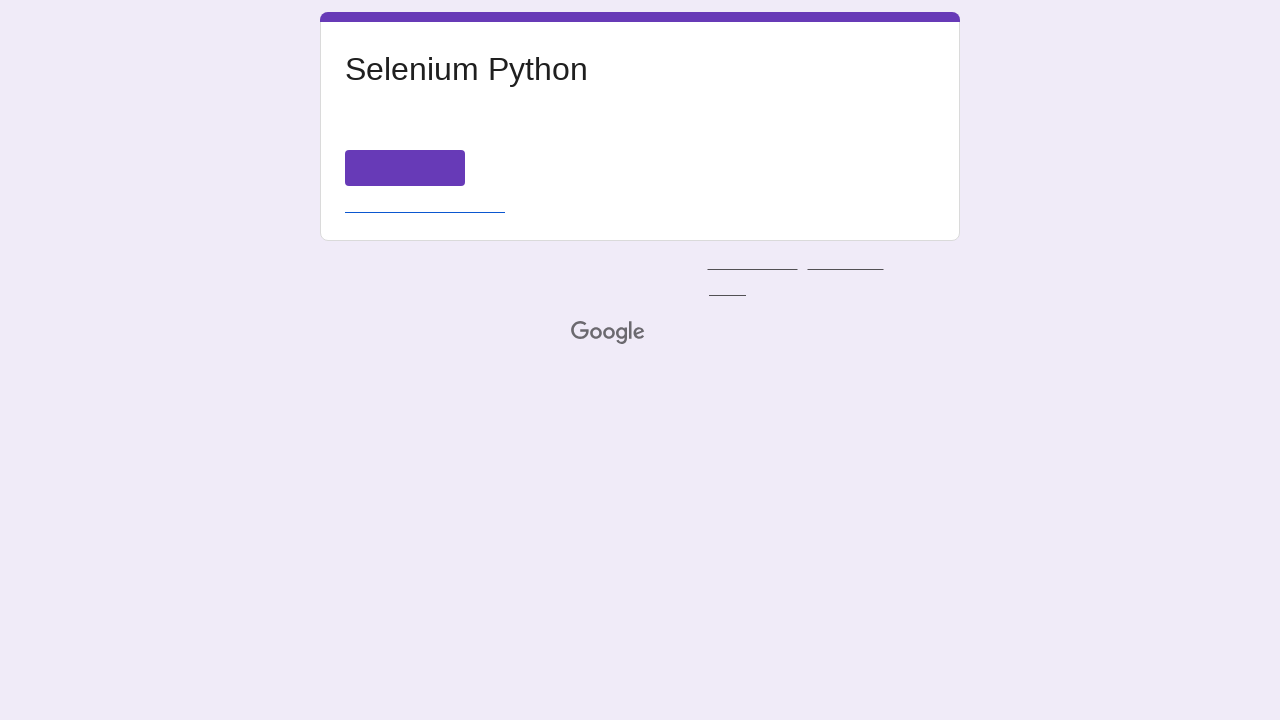

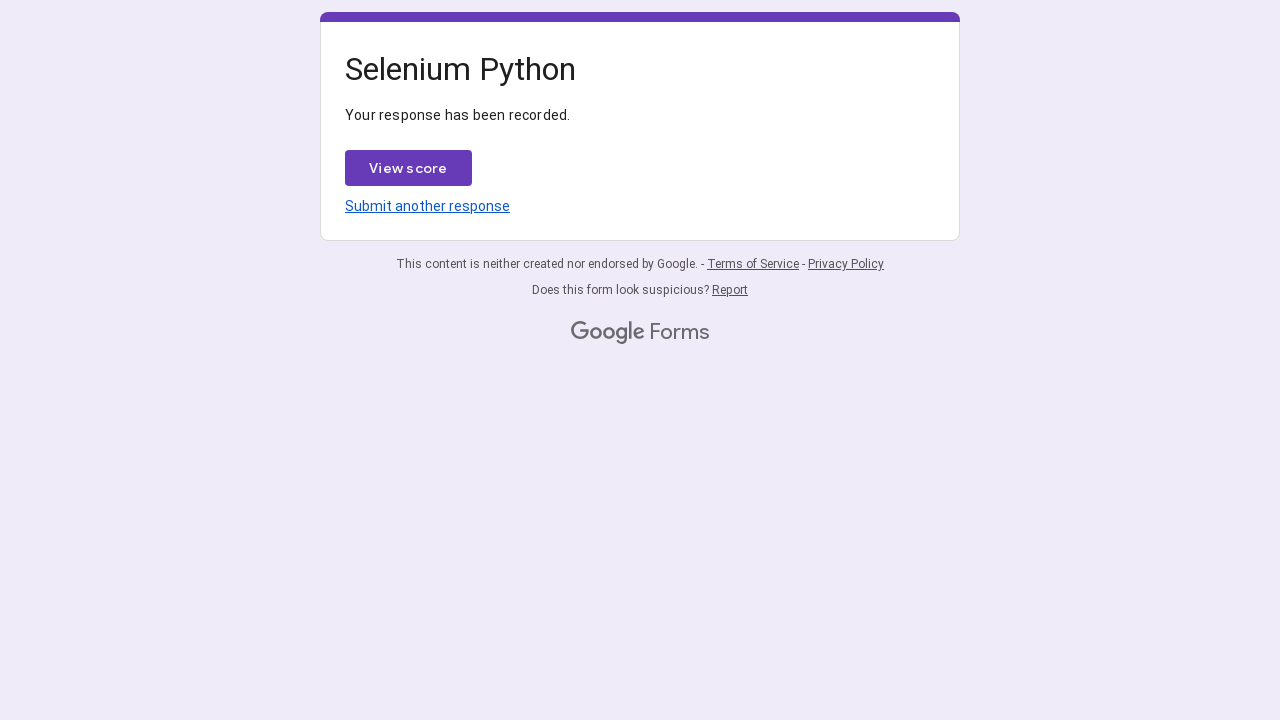